Tests dynamic content loading where the element doesn't exist initially, by clicking Start and waiting for the element to appear

Starting URL: https://the-internet.herokuapp.com/dynamic_loading/2

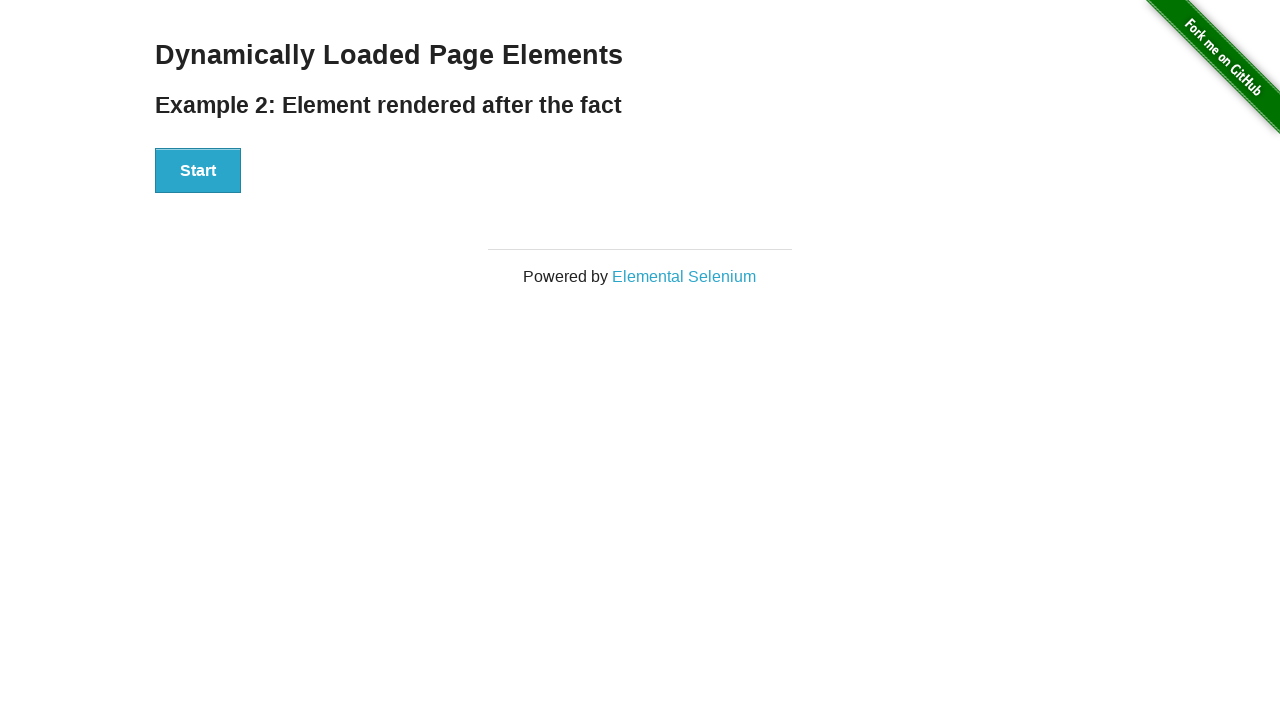

Clicked Start button to trigger dynamic content loading at (198, 171) on #start button
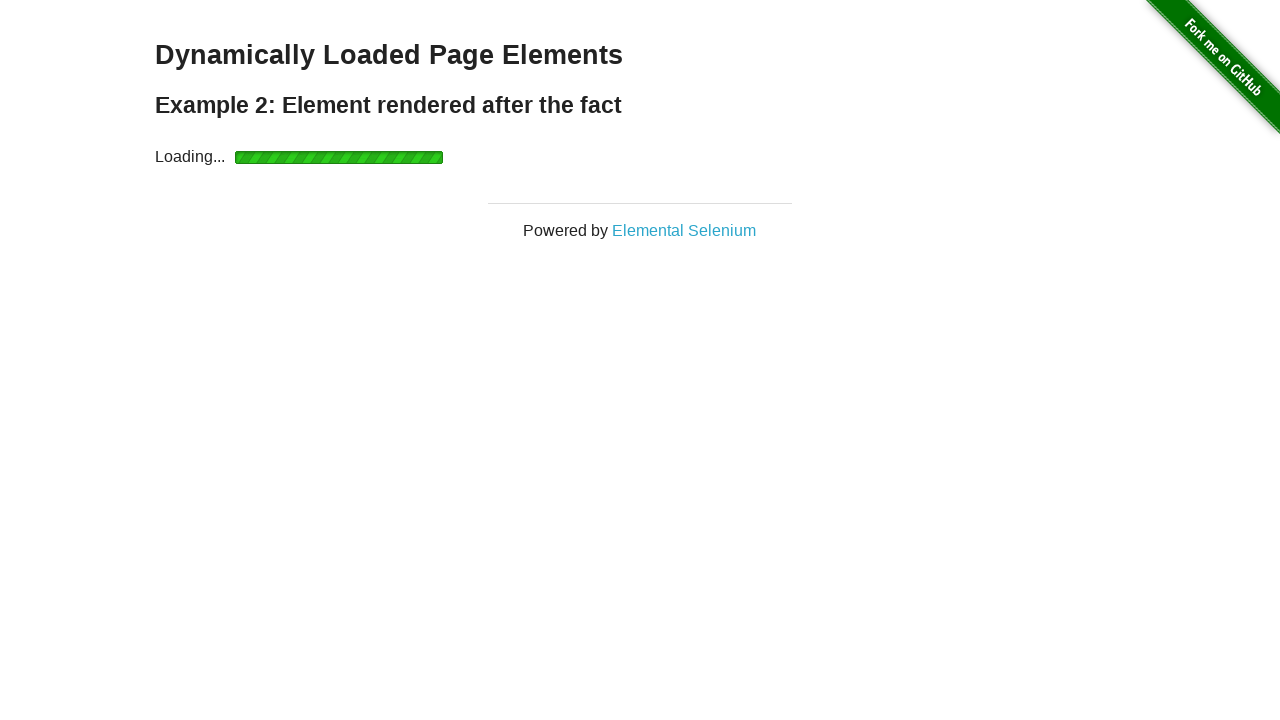

Waited for #finish element to appear in DOM
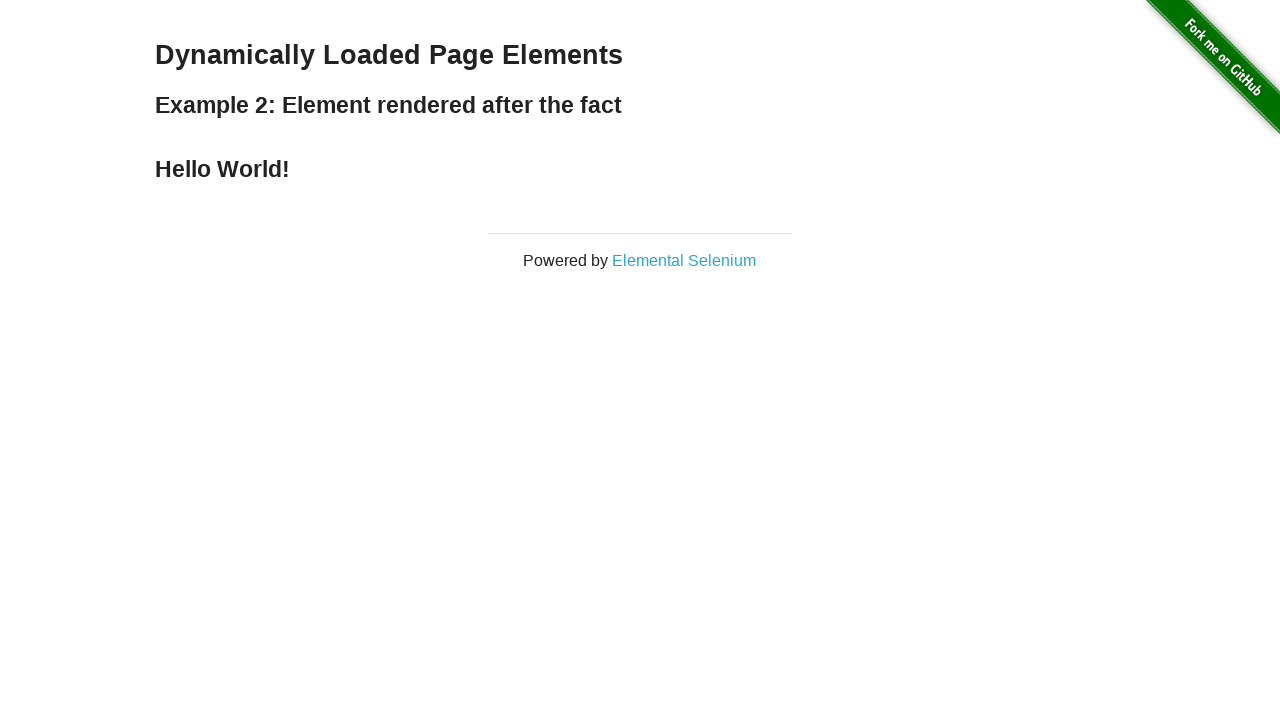

Retrieved text content from #finish element
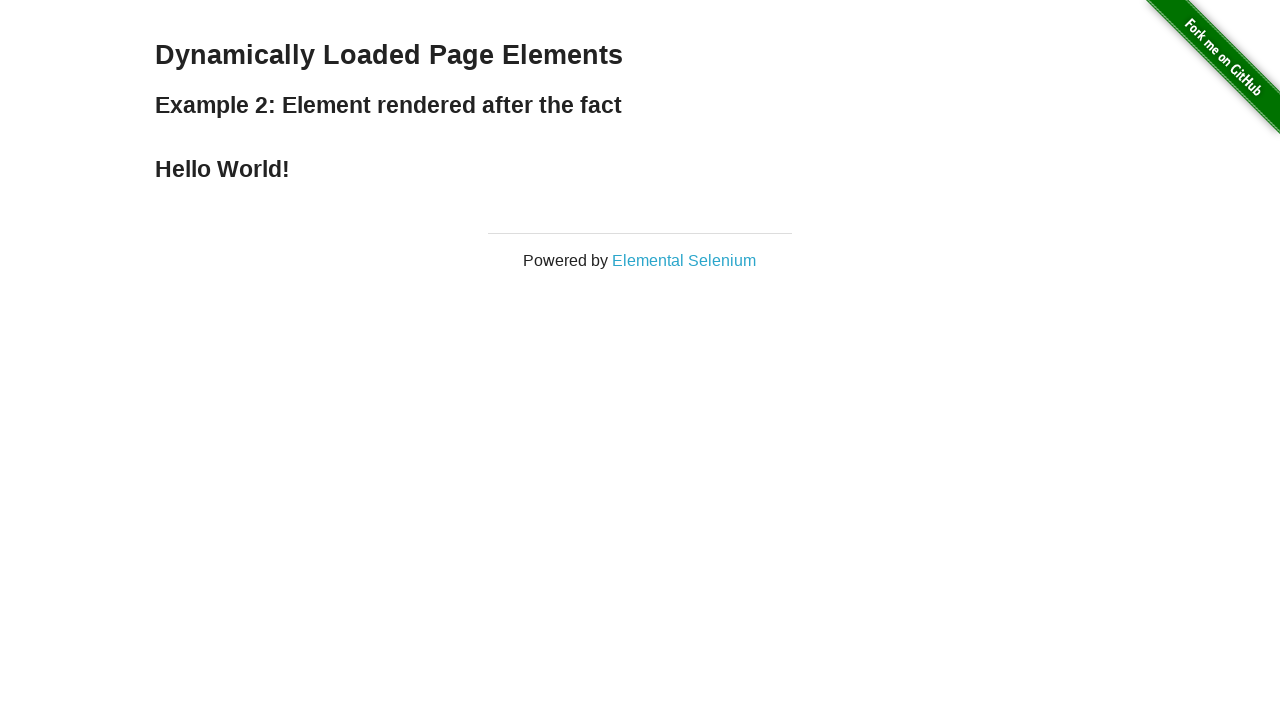

Verified 'Hello World!' text is present in loaded content
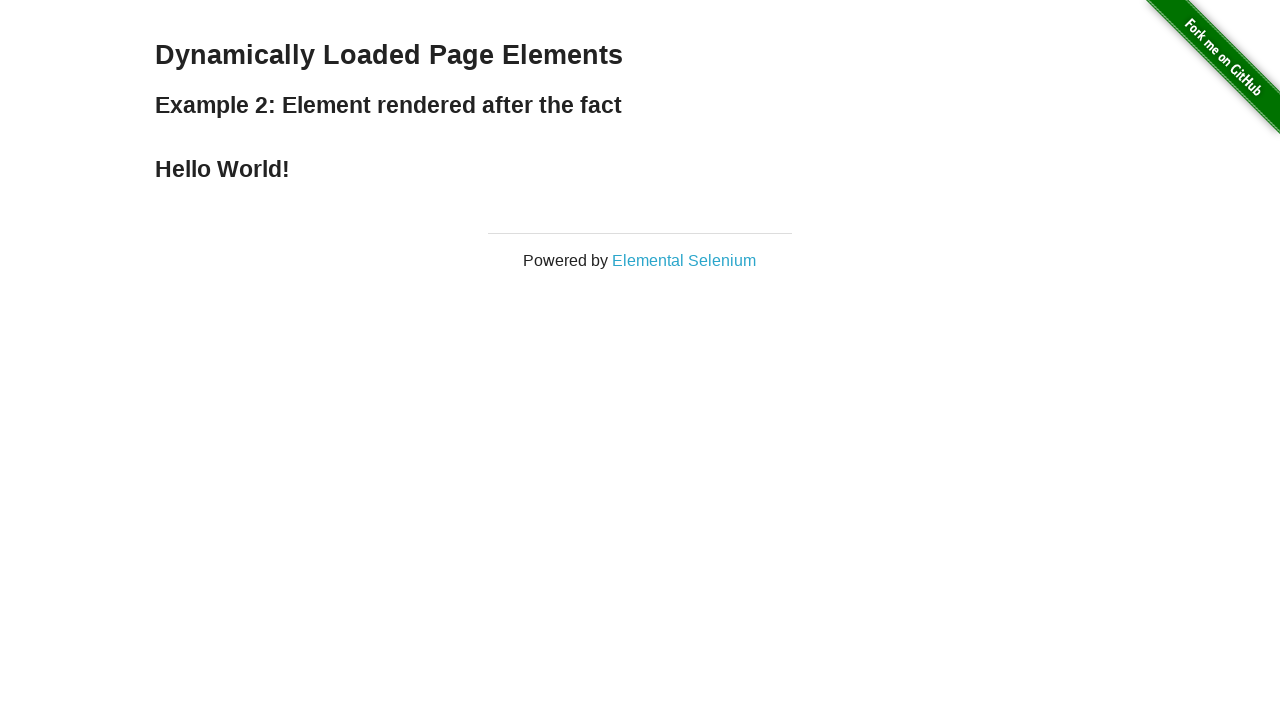

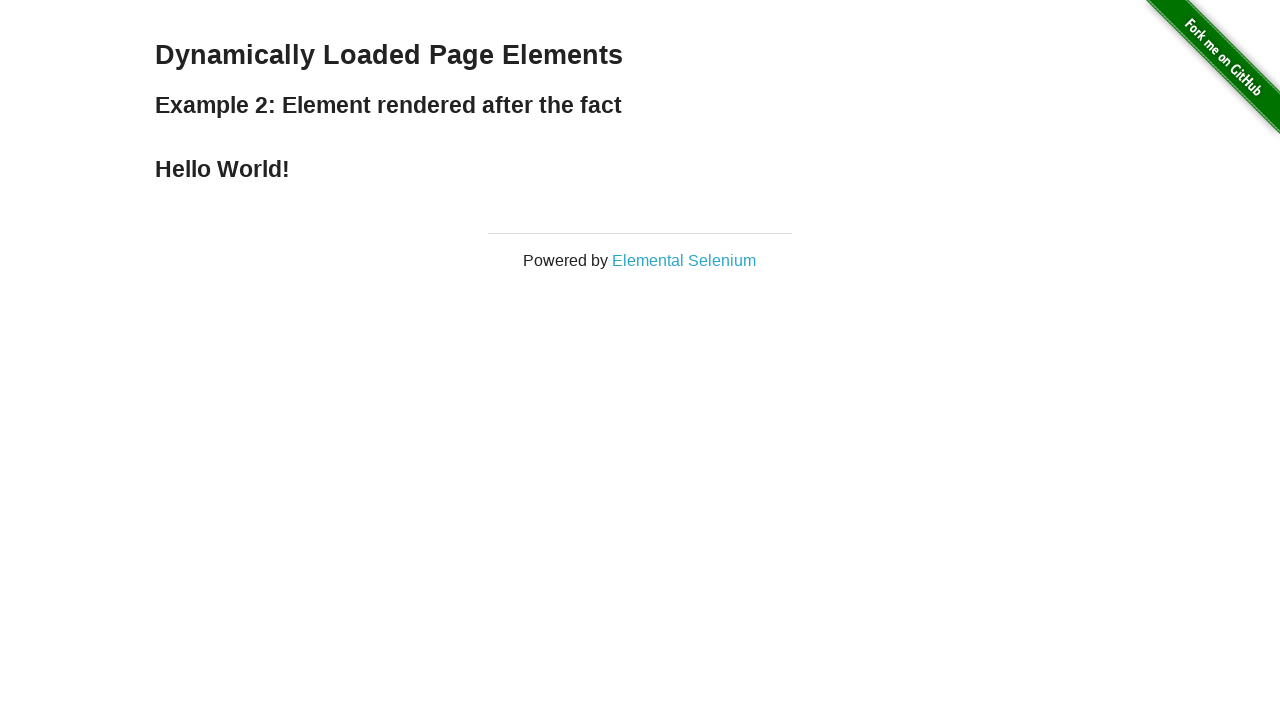